Navigates to the VCTC Pune website and waits for the page to load. The original script had commented-out JavaScript executor code but no actual interactions.

Starting URL: https://vctcpune.com/

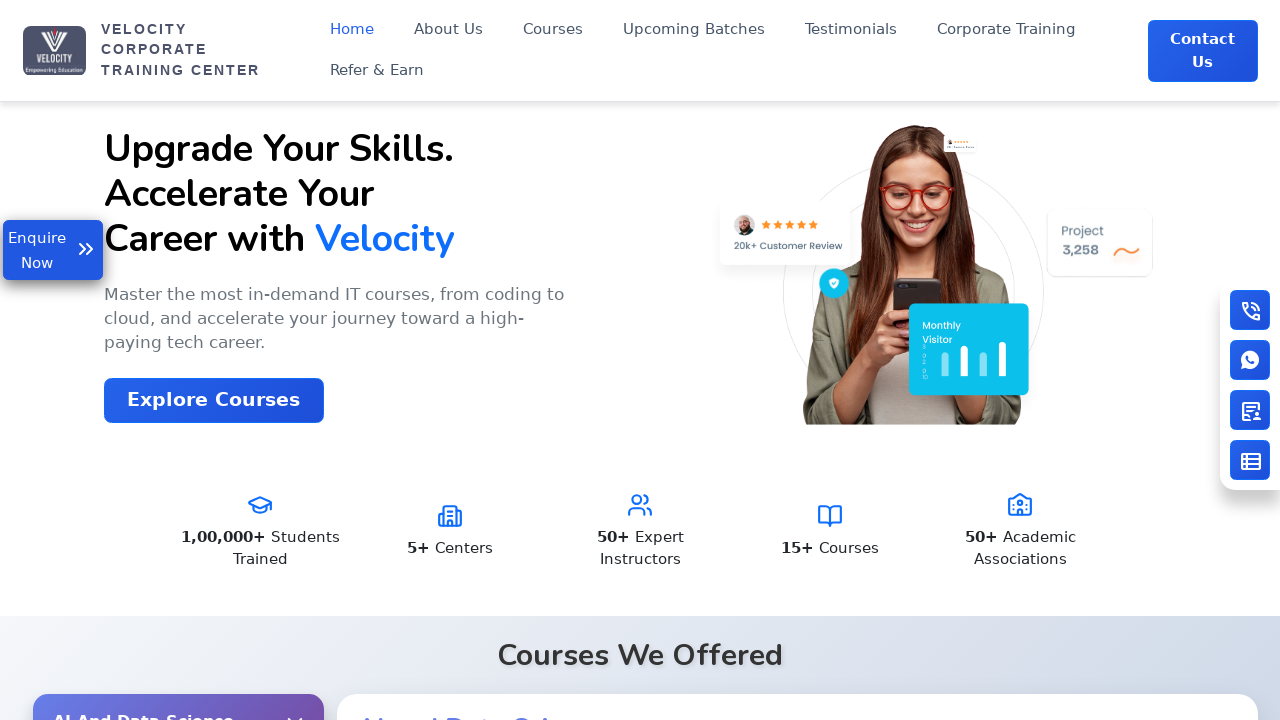

Navigated to VCTC Pune website
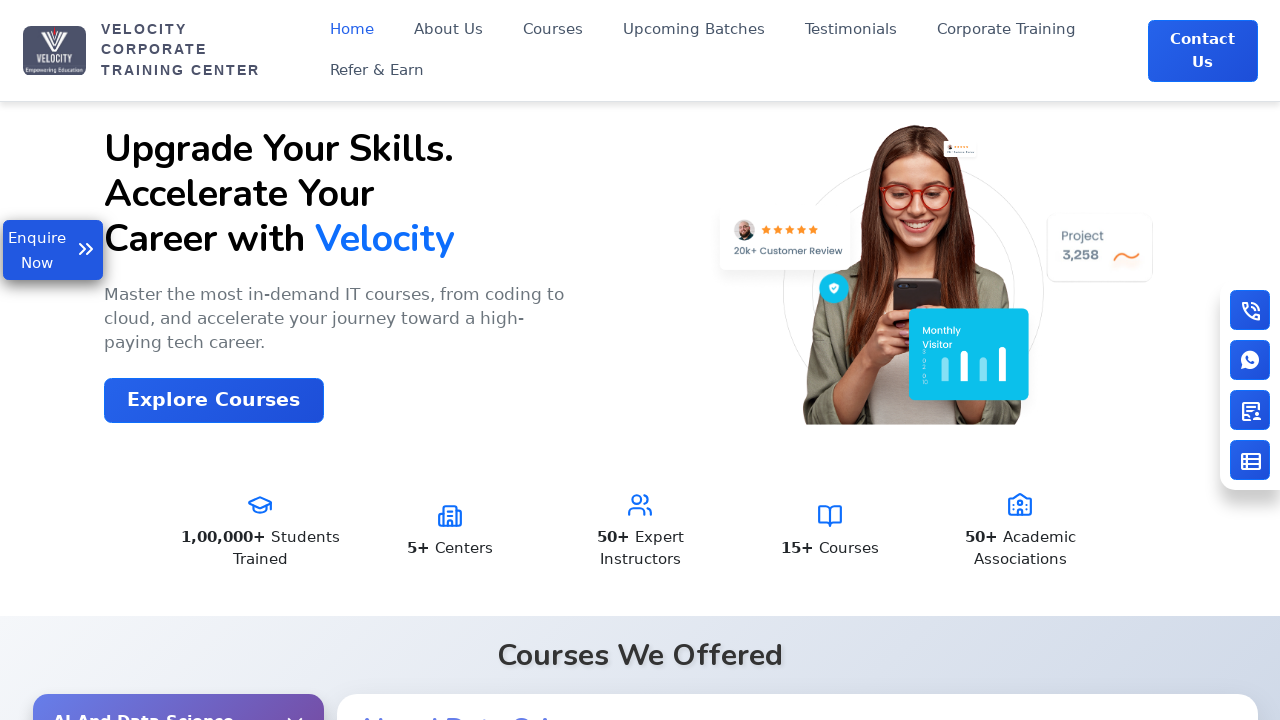

Page DOM content loaded
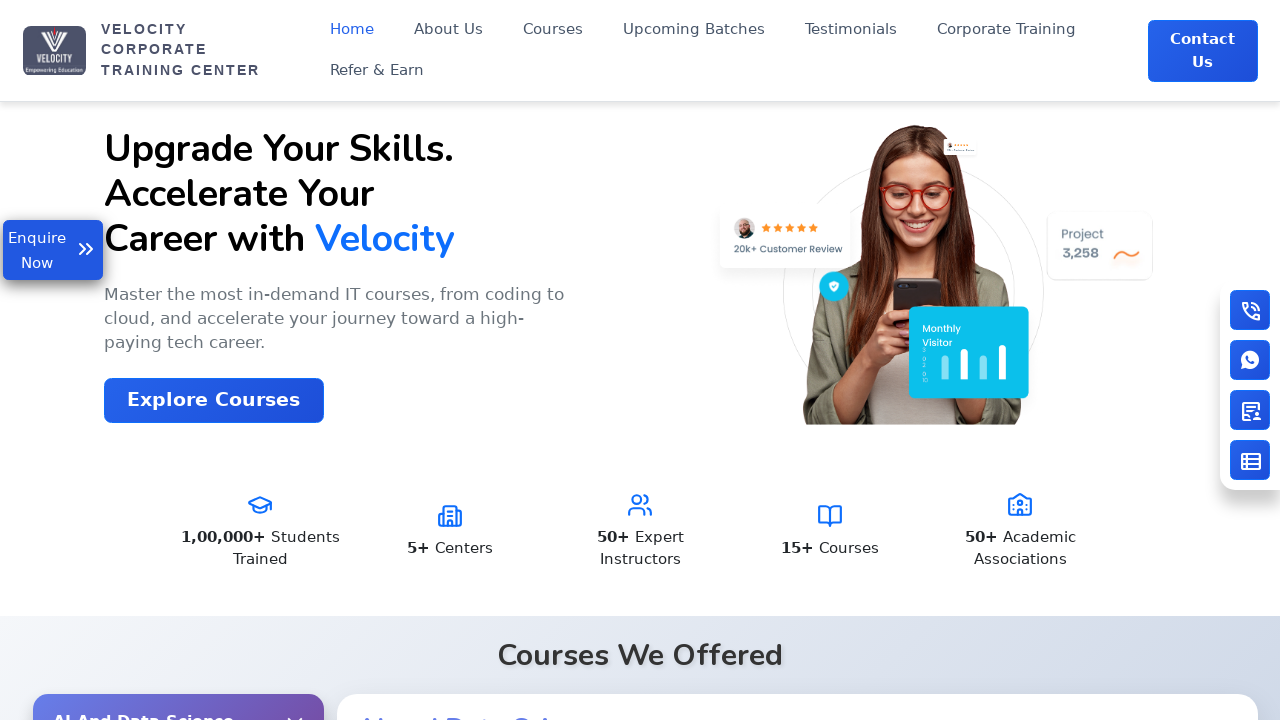

Additional wait time (900ms) completed for page stabilization
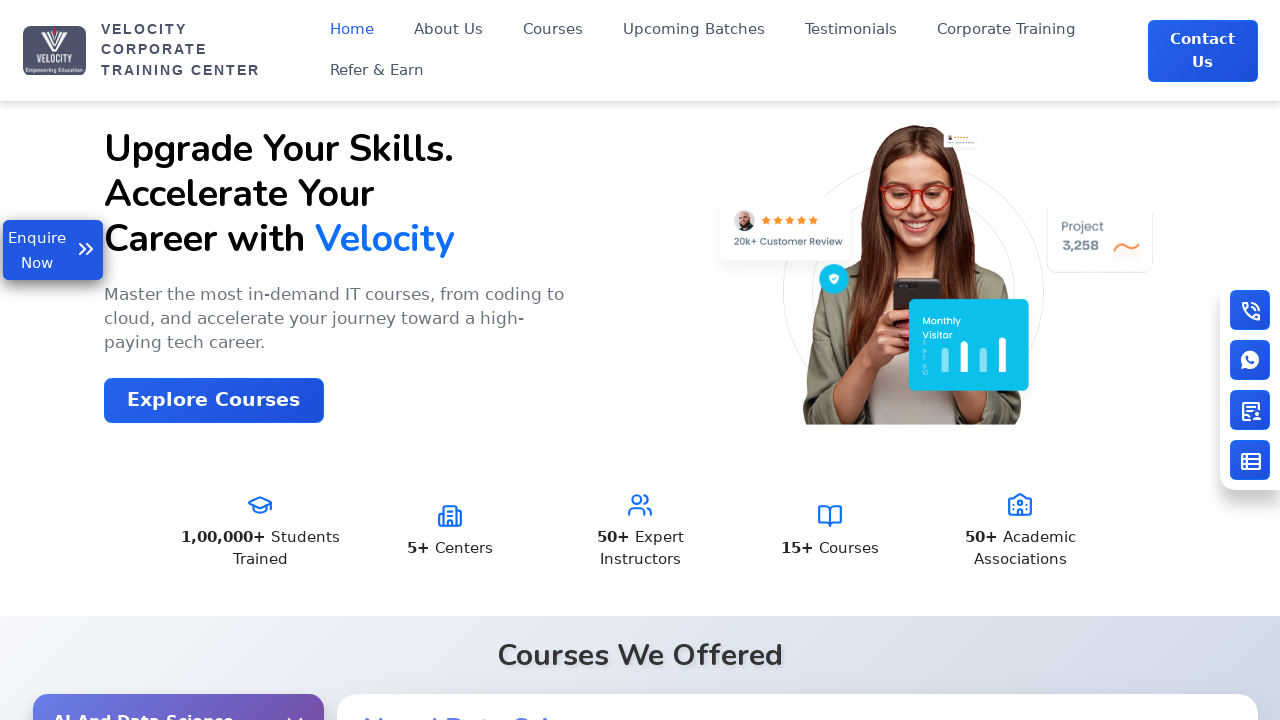

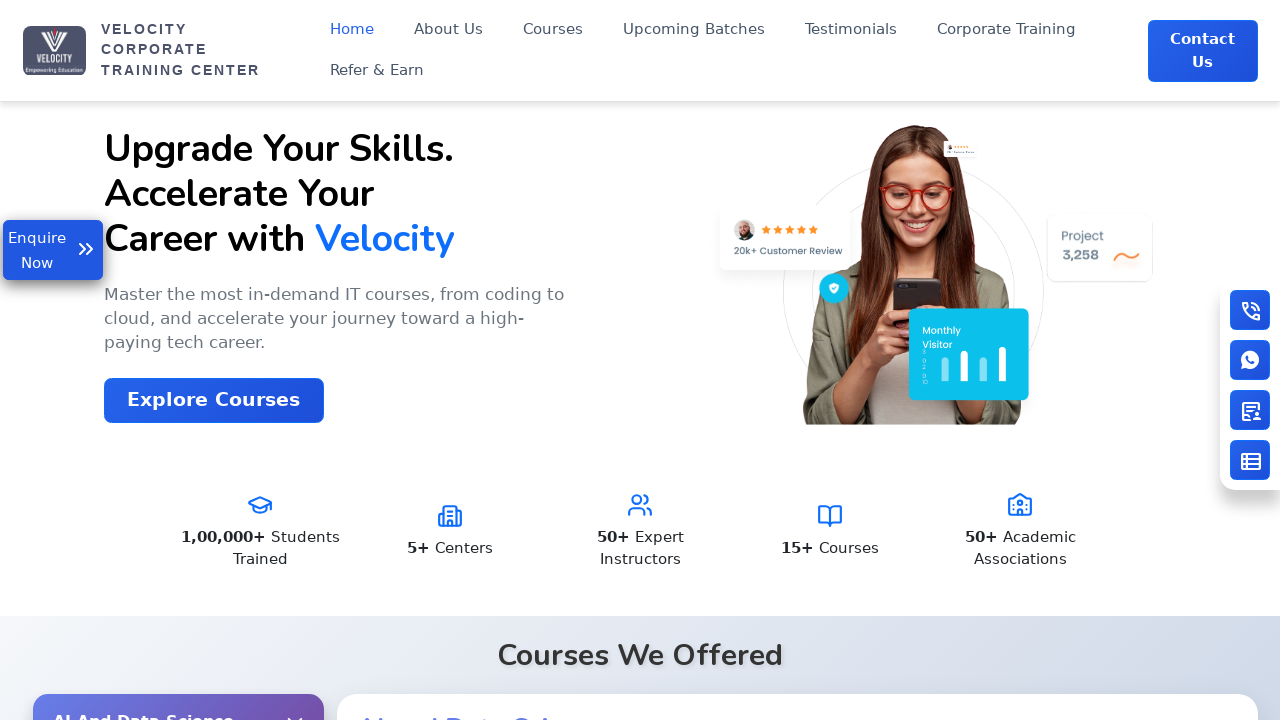